Tests temperature conversion calculator by entering value "0" and verifying the output is "32"

Starting URL: http://nahual.github.io/qc-celfar/?v=1

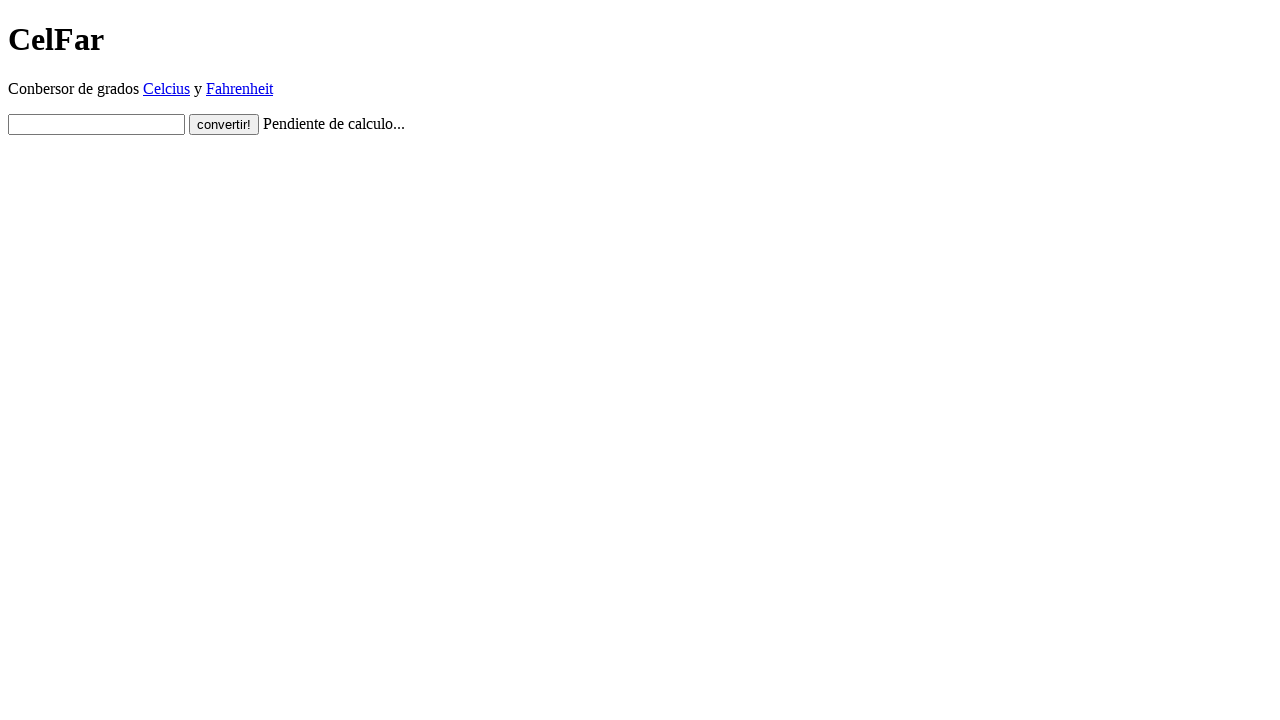

Entered temperature value '0' in input field on #input
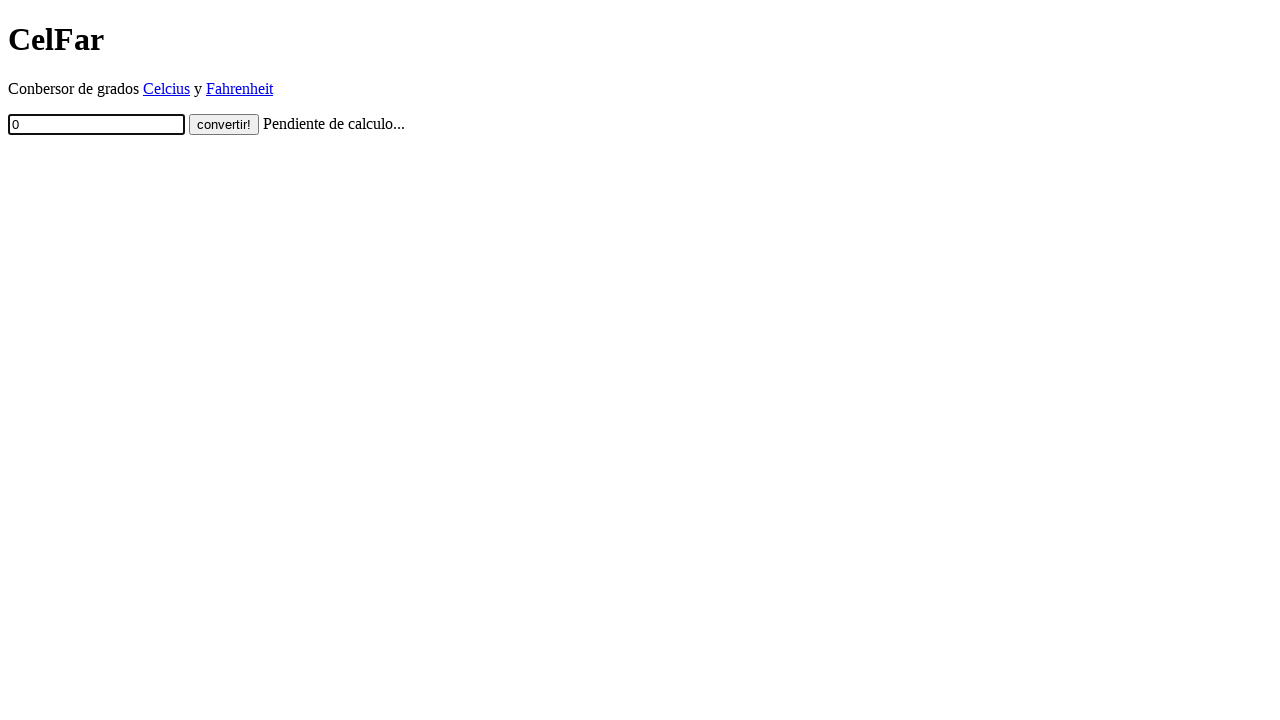

Clicked convert button at (224, 124) on .button
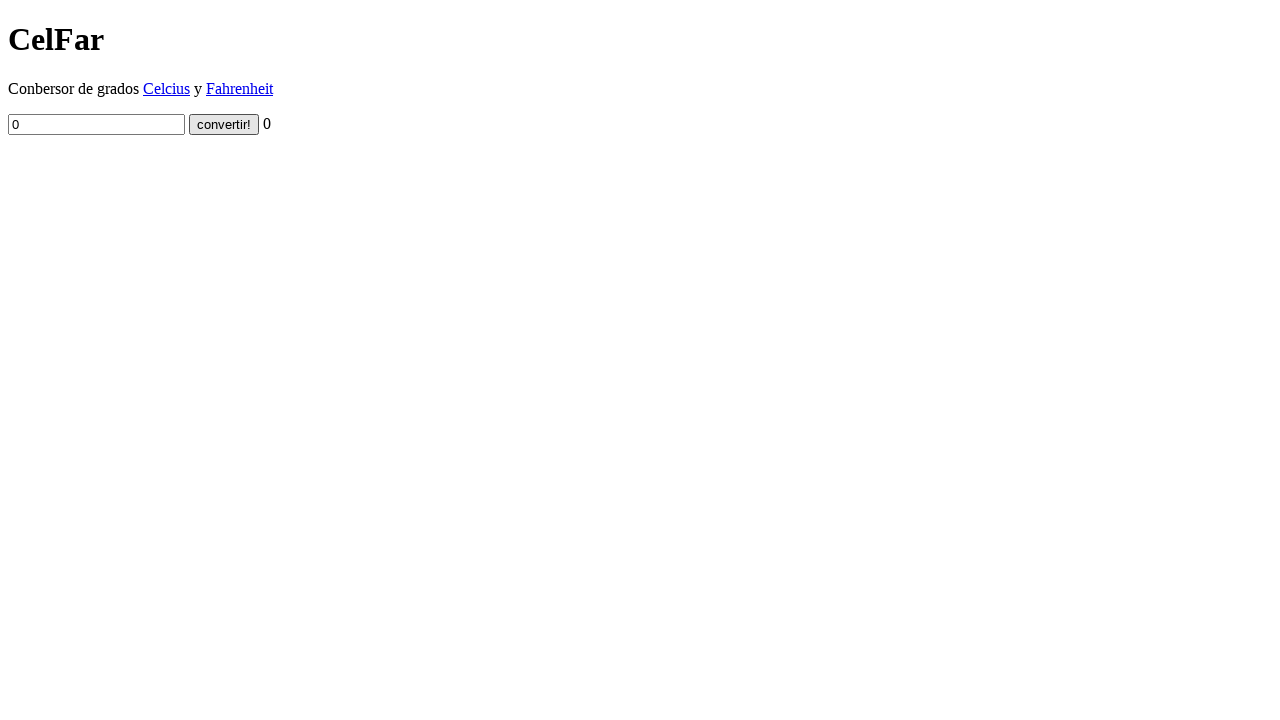

Output element loaded after conversion
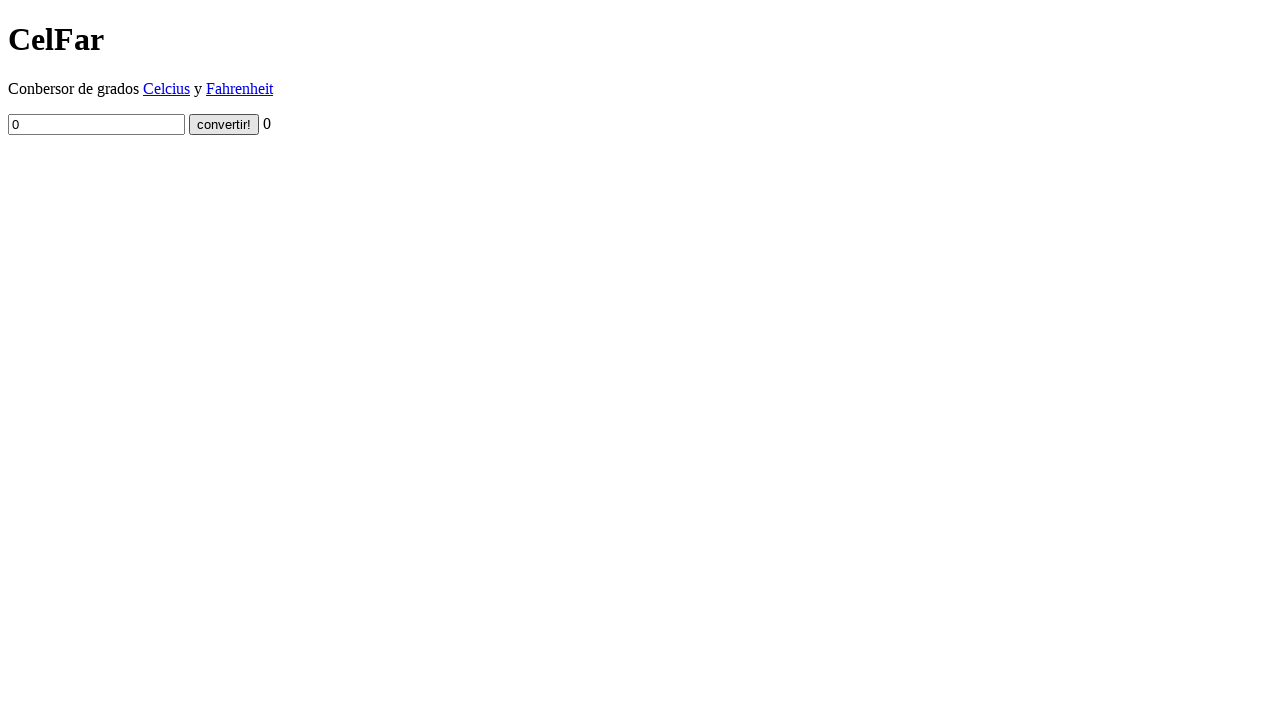

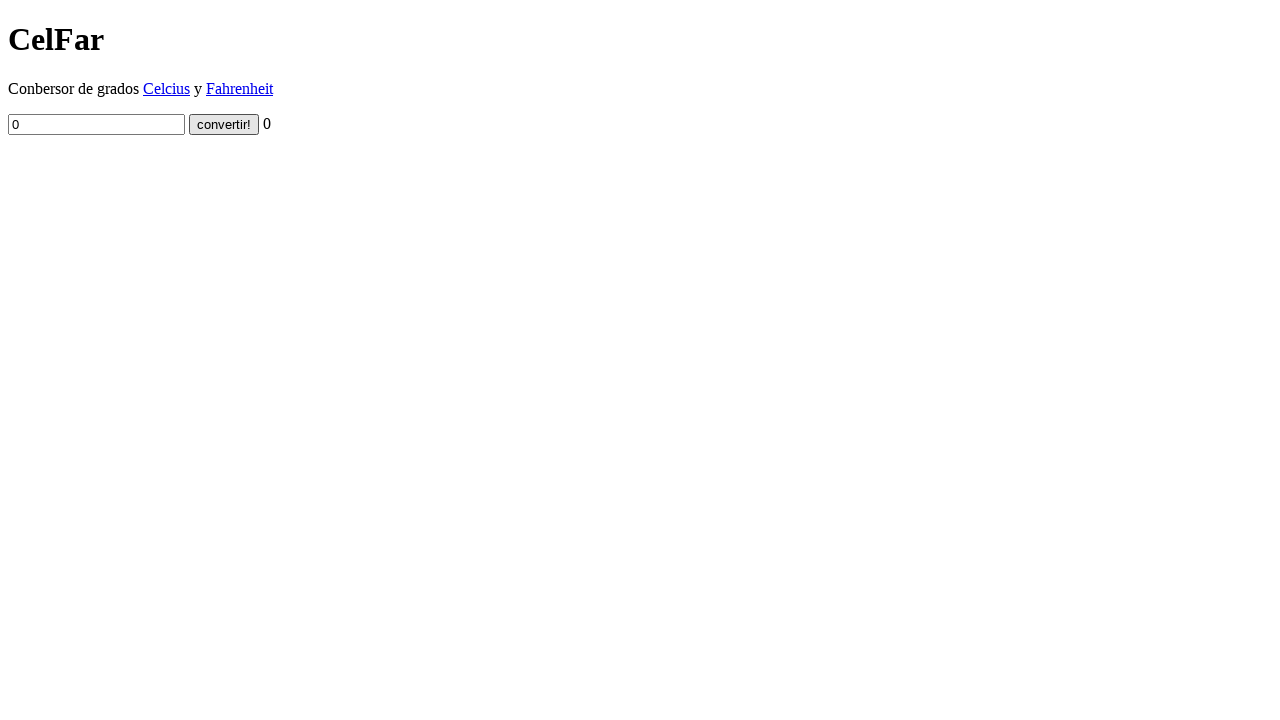